Tests a single select dropdown by selecting a country (France) from a dependent dropdown list

Starting URL: https://phppot.com/demo/jquery-dependent-dropdown-list-countries-and-states/

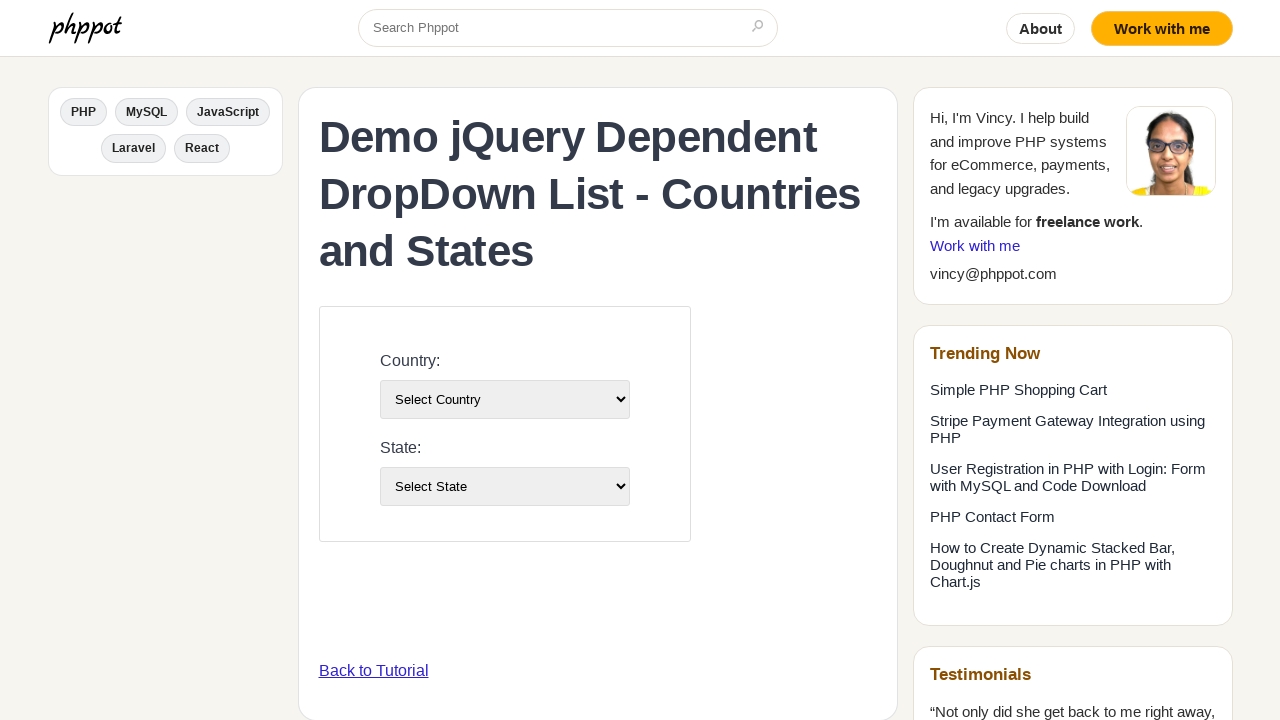

Navigated to dependent dropdown demo page
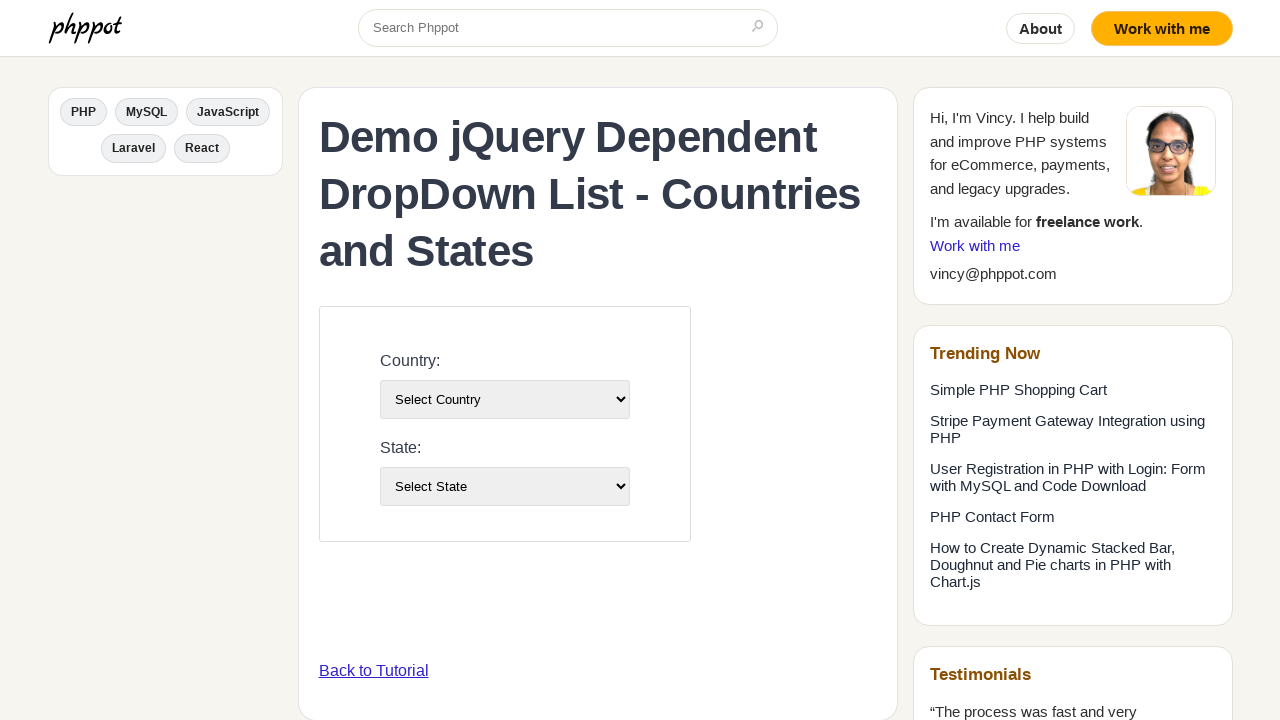

Selected 'France' from country dropdown on #country-list
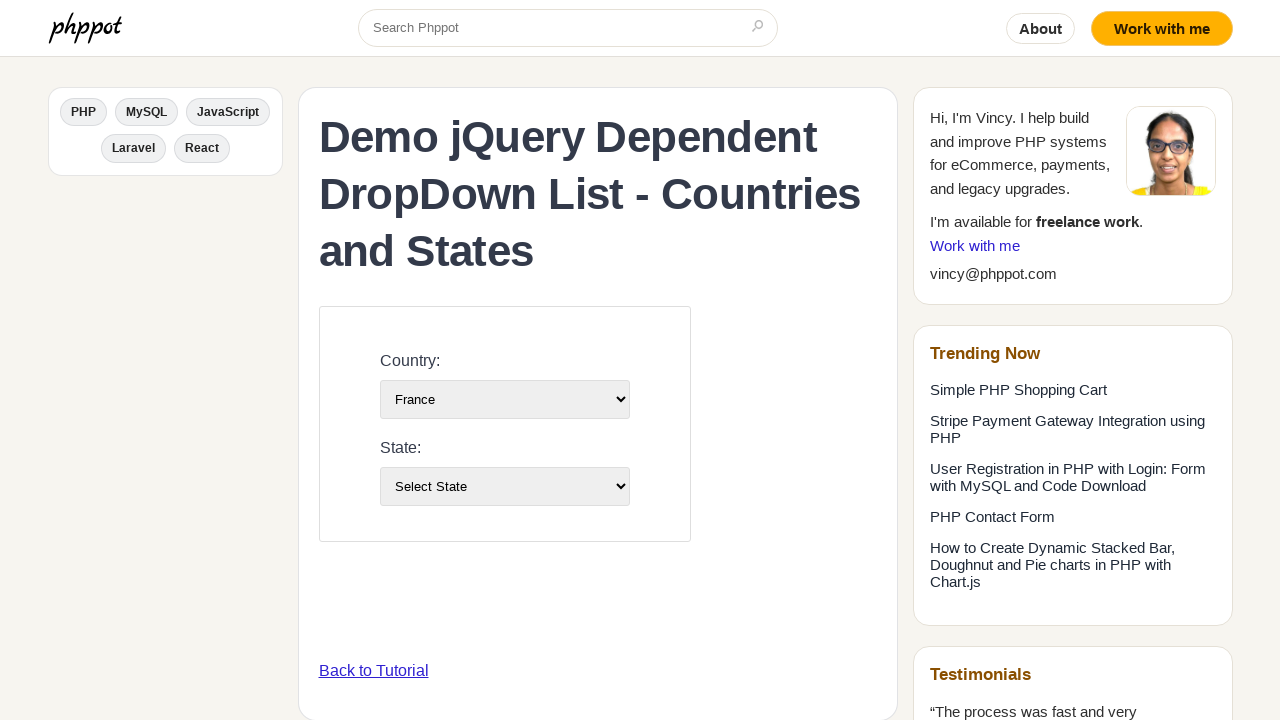

Waited for state dropdown to update after country selection
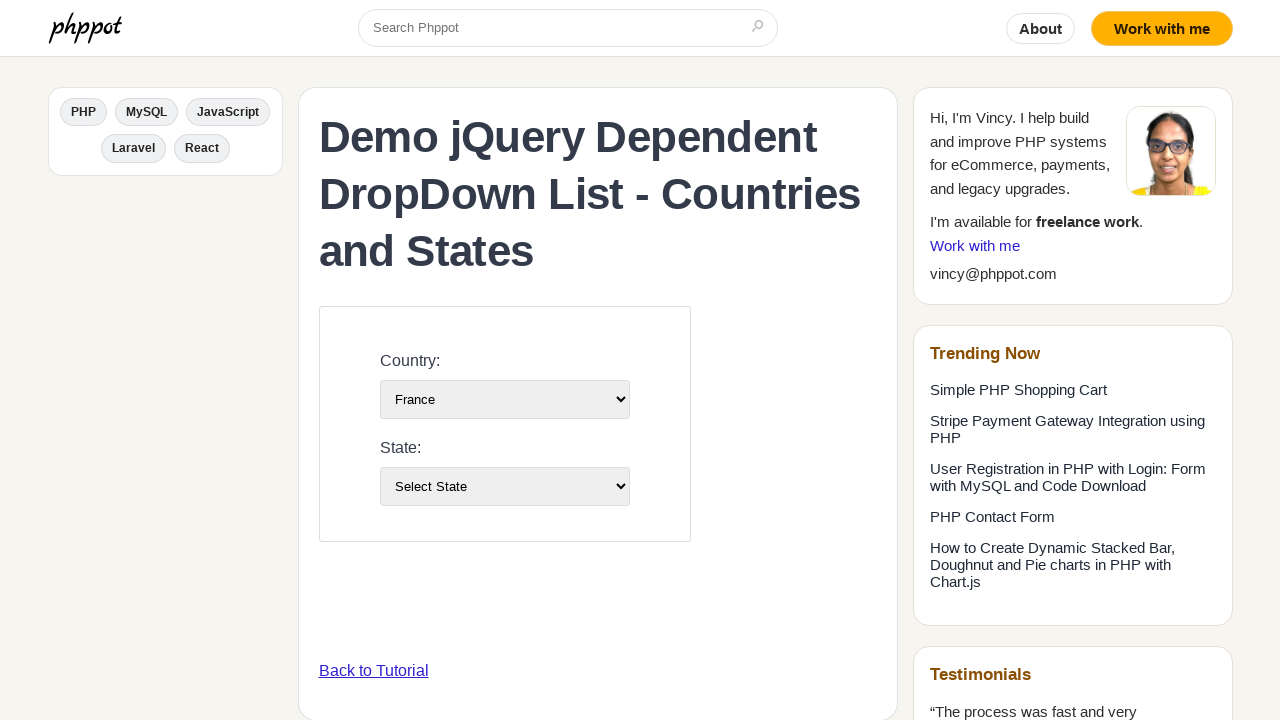

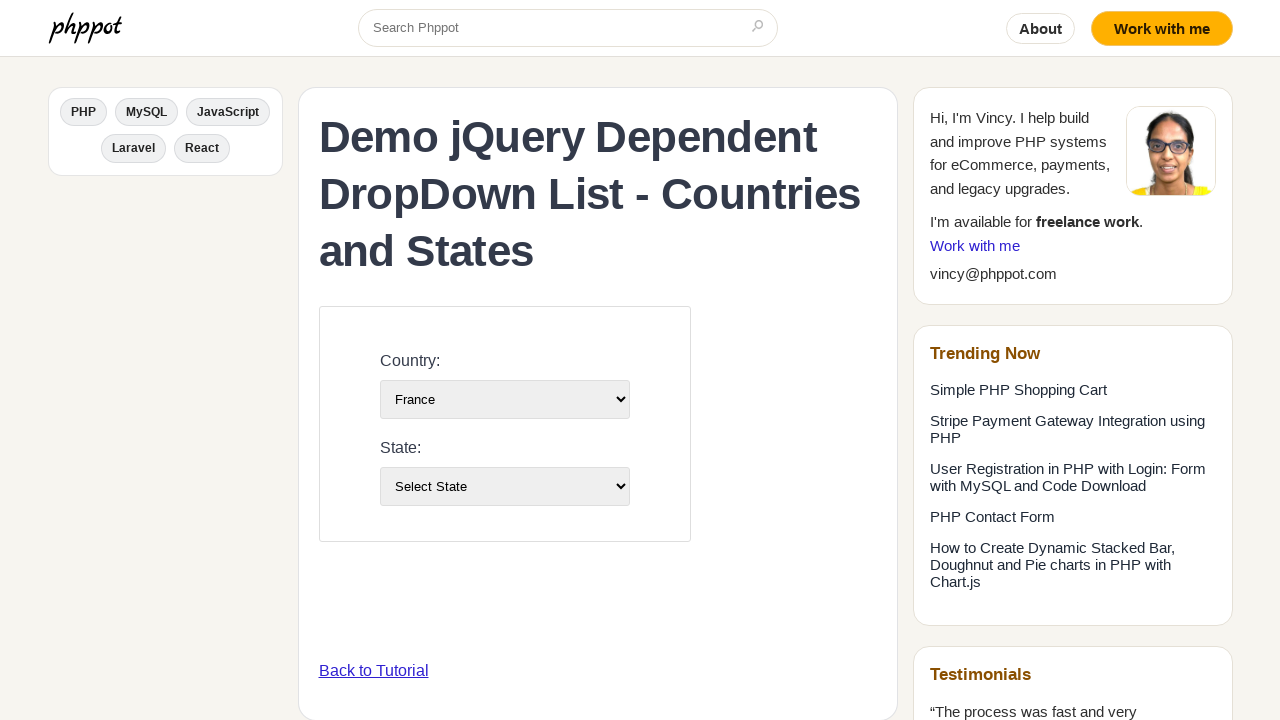